Tests handling a JavaScript confirm dialog by clicking a link that triggers a confirm popup, then dismissing it (clicking Cancel)

Starting URL: https://www.selenium.dev/documentation/webdriver/js_alerts_prompts_and_confirmations/

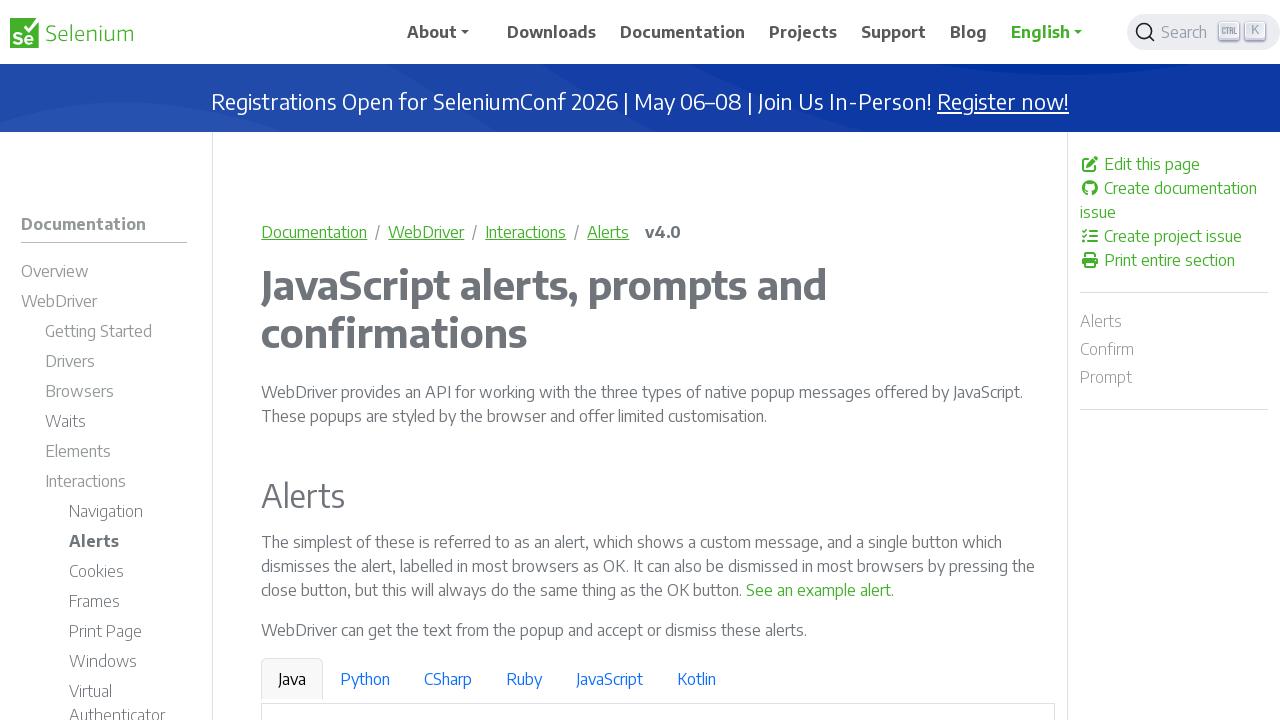

Clicked link to trigger confirm dialog at (964, 361) on a:text('See a sample confirm')
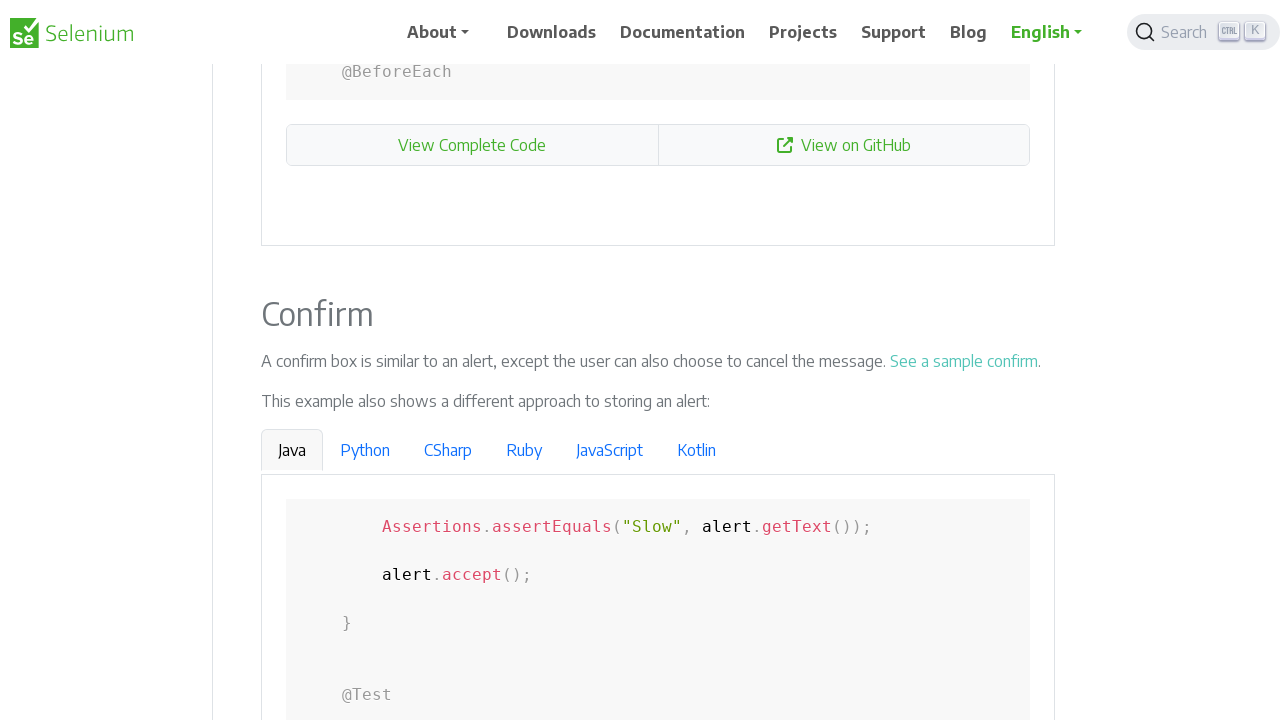

Set up dialog handler to dismiss confirm popup
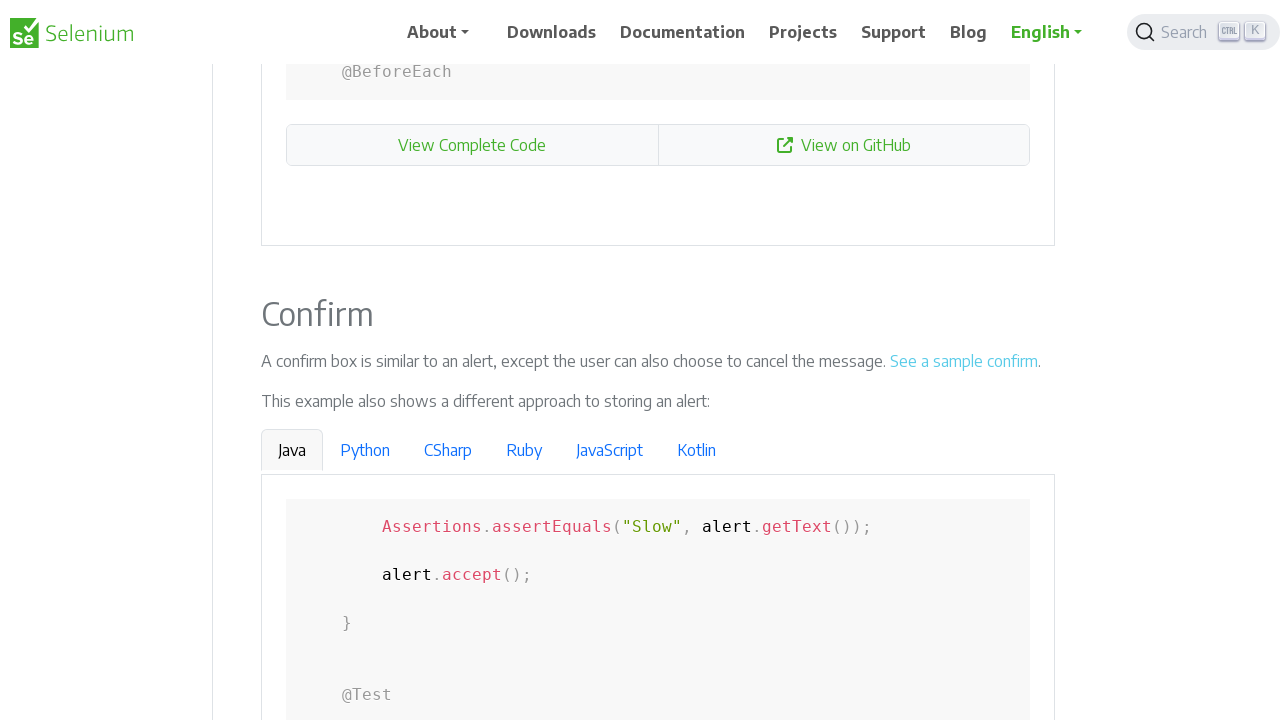

Waited for confirm dialog to be dismissed
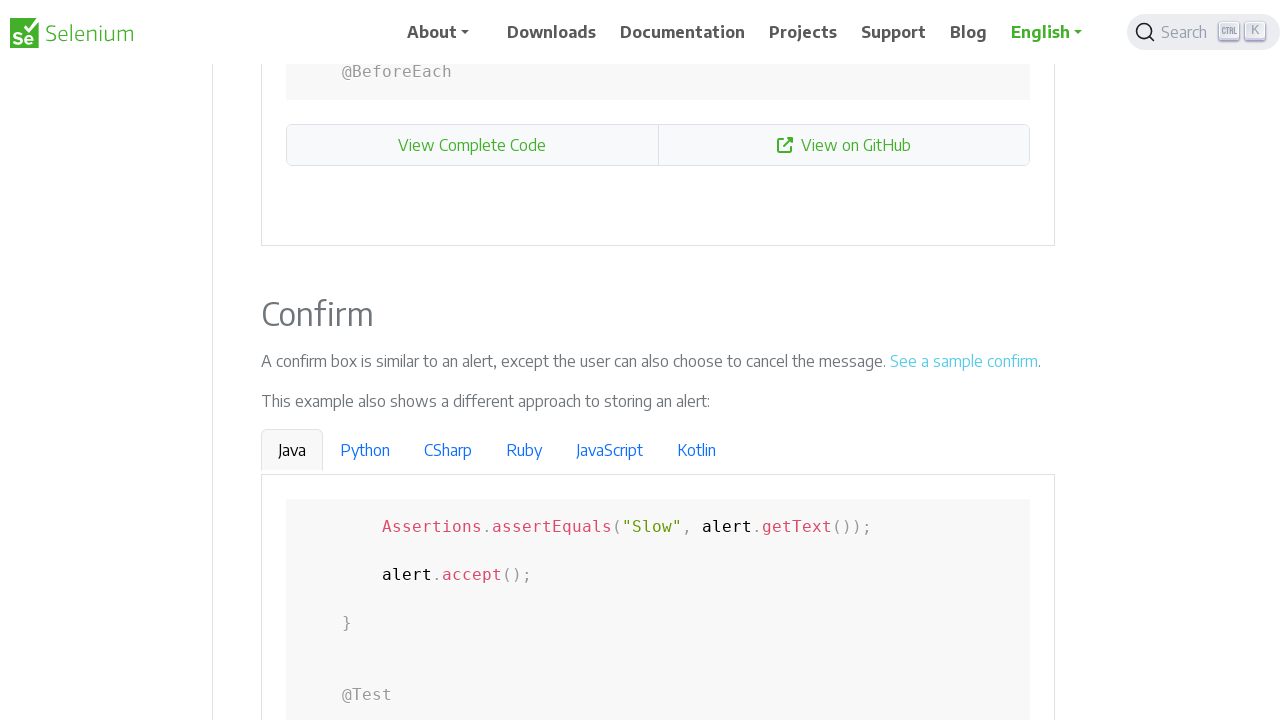

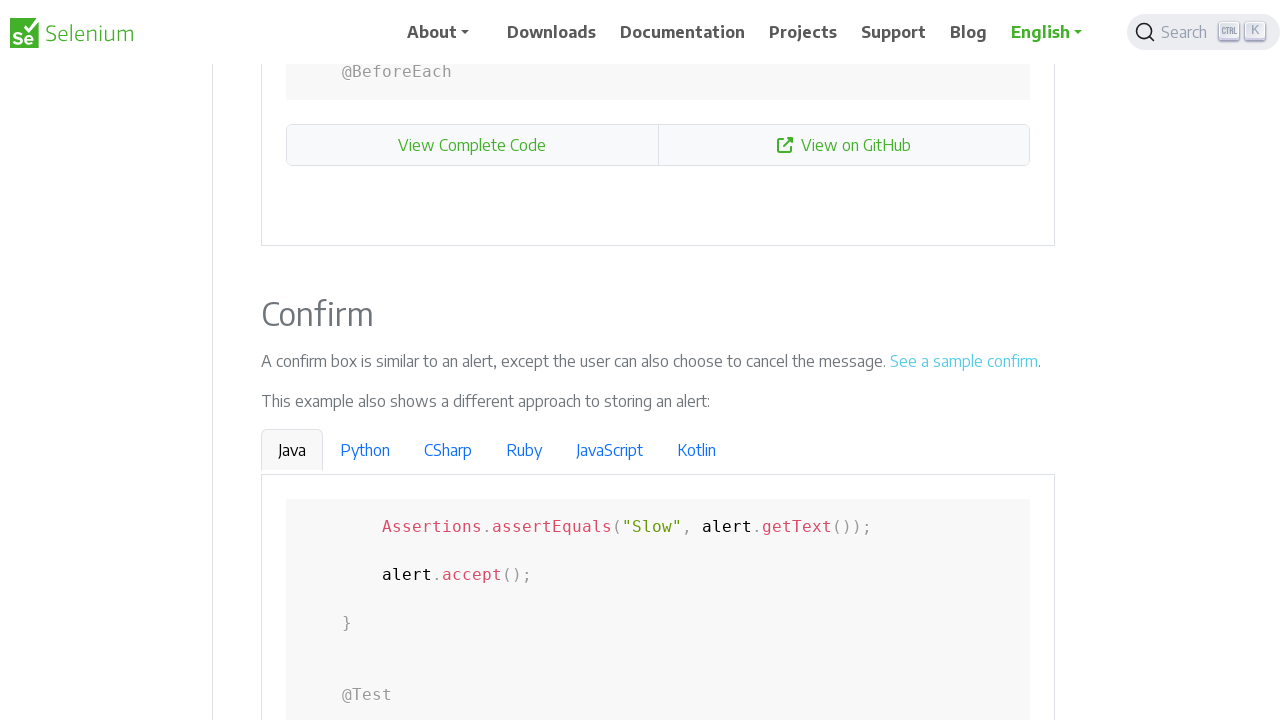